Navigates to the GeeksforGeeks website and verifies the page loads successfully

Starting URL: https://www.geeksforgeeks.org/

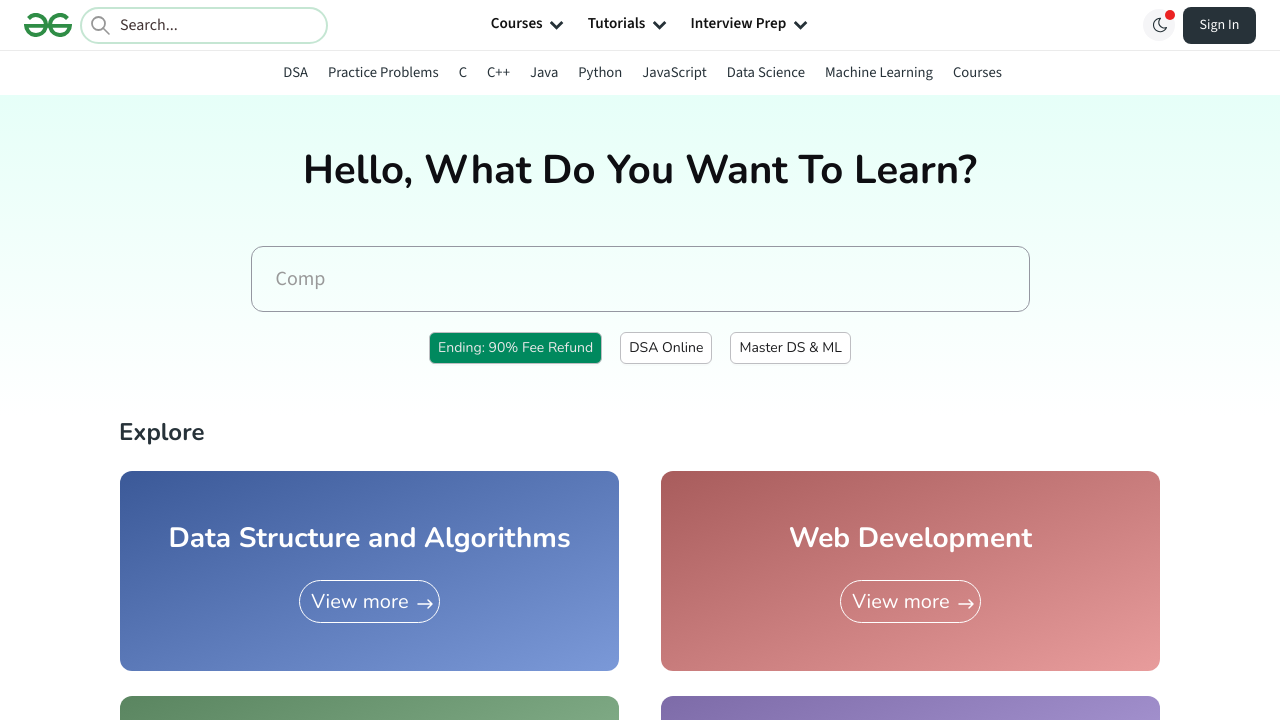

Waited for page DOM to be fully loaded
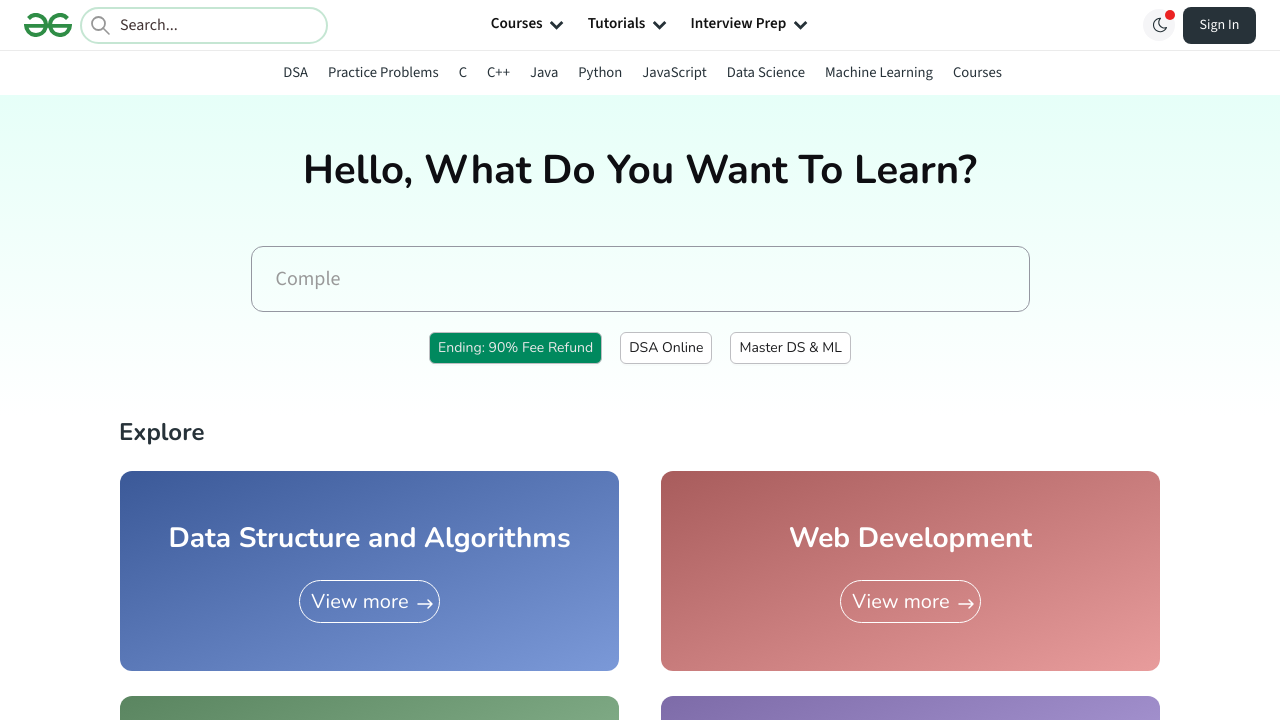

Verified body element is present on GeeksforGeeks homepage
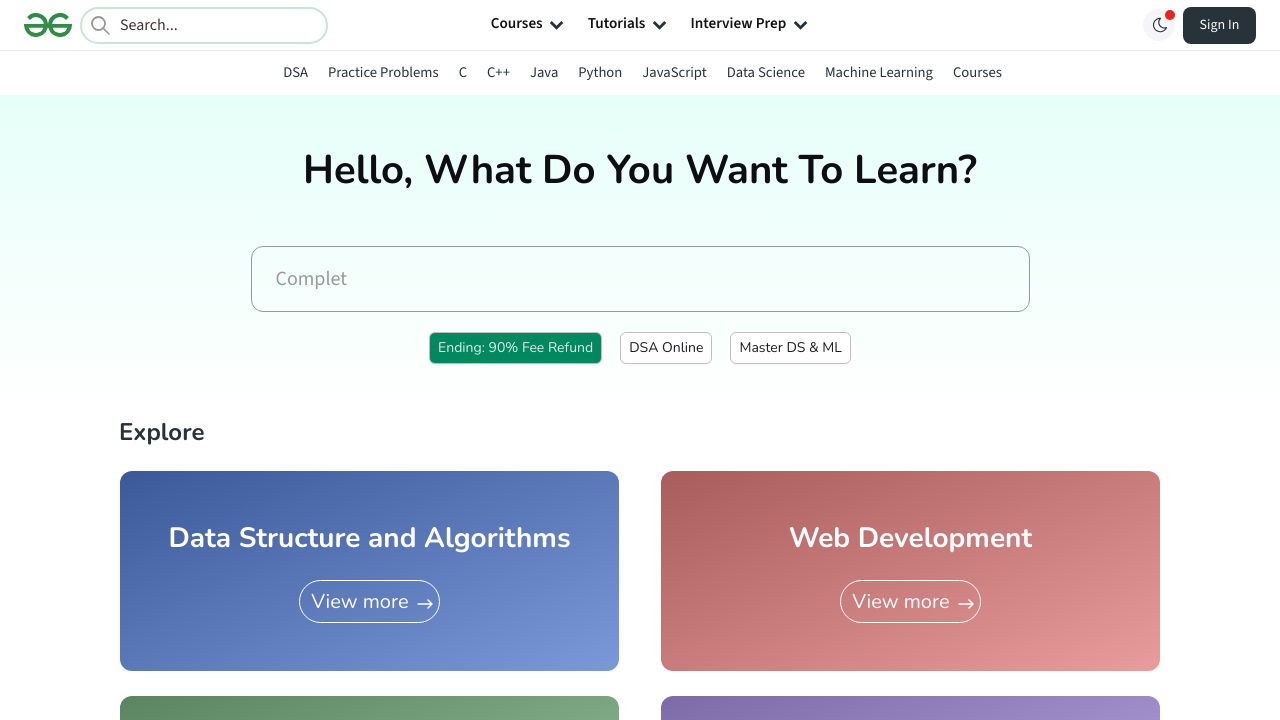

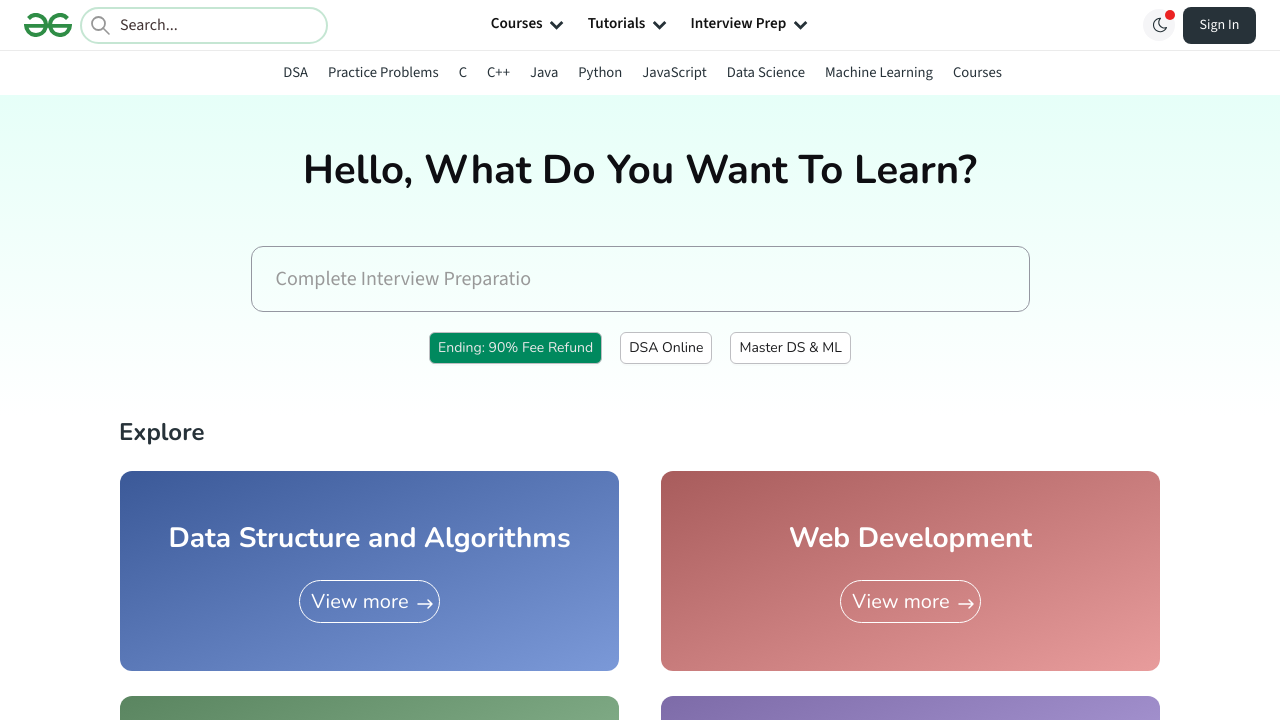